Tests checkbox functionality on a registration page by finding all checkboxes and clicking each one to select them

Starting URL: https://demo.automationtesting.in/Register.html

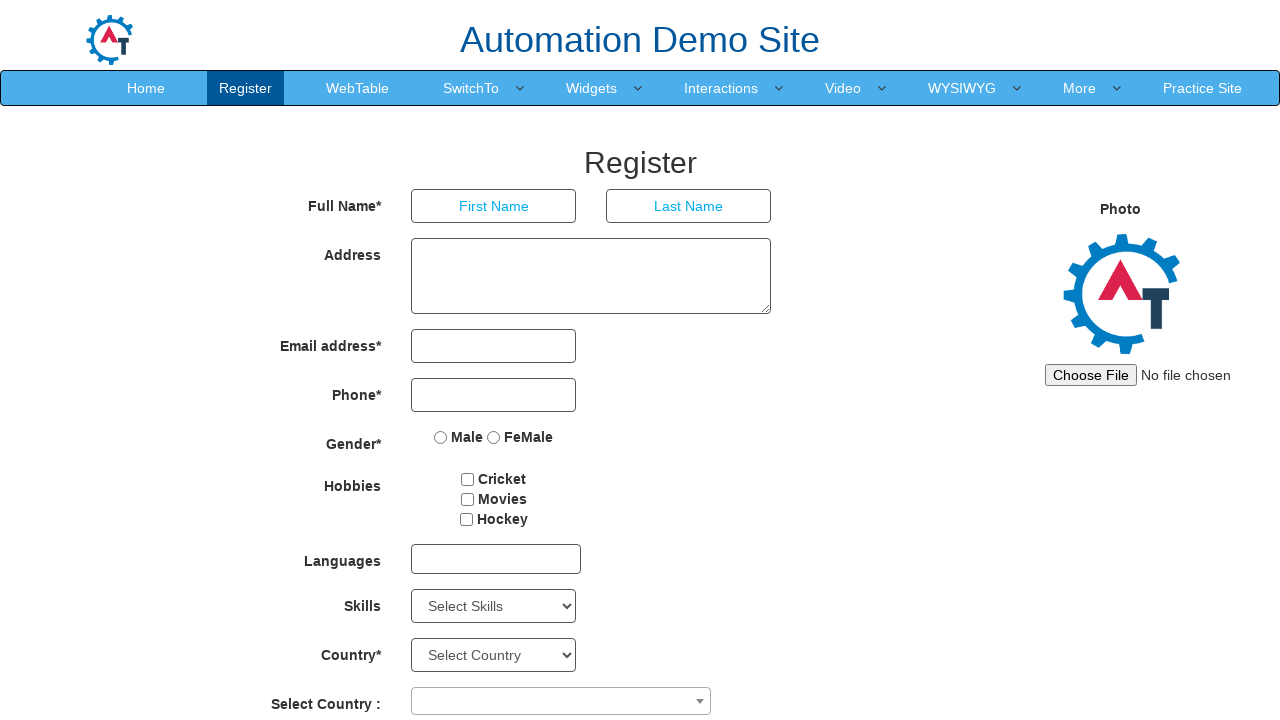

Waited for checkboxes to load on registration page
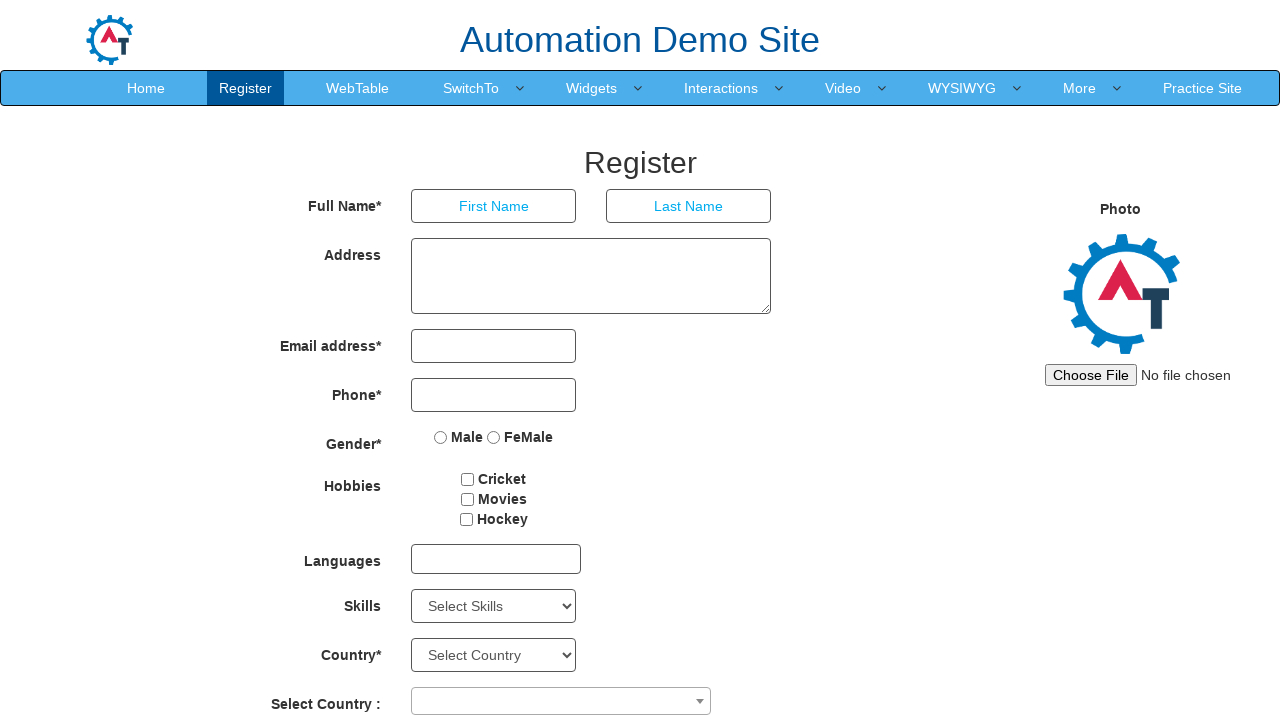

Located all checkboxes on the page
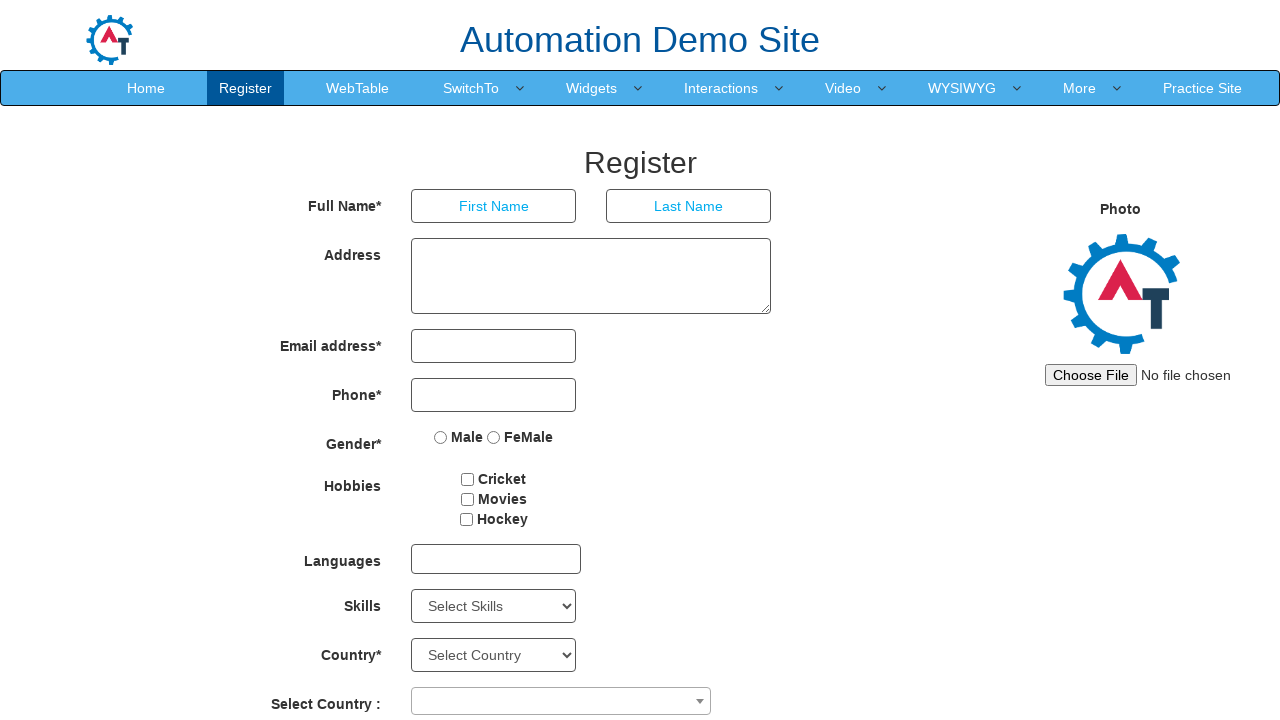

Found 3 checkboxes
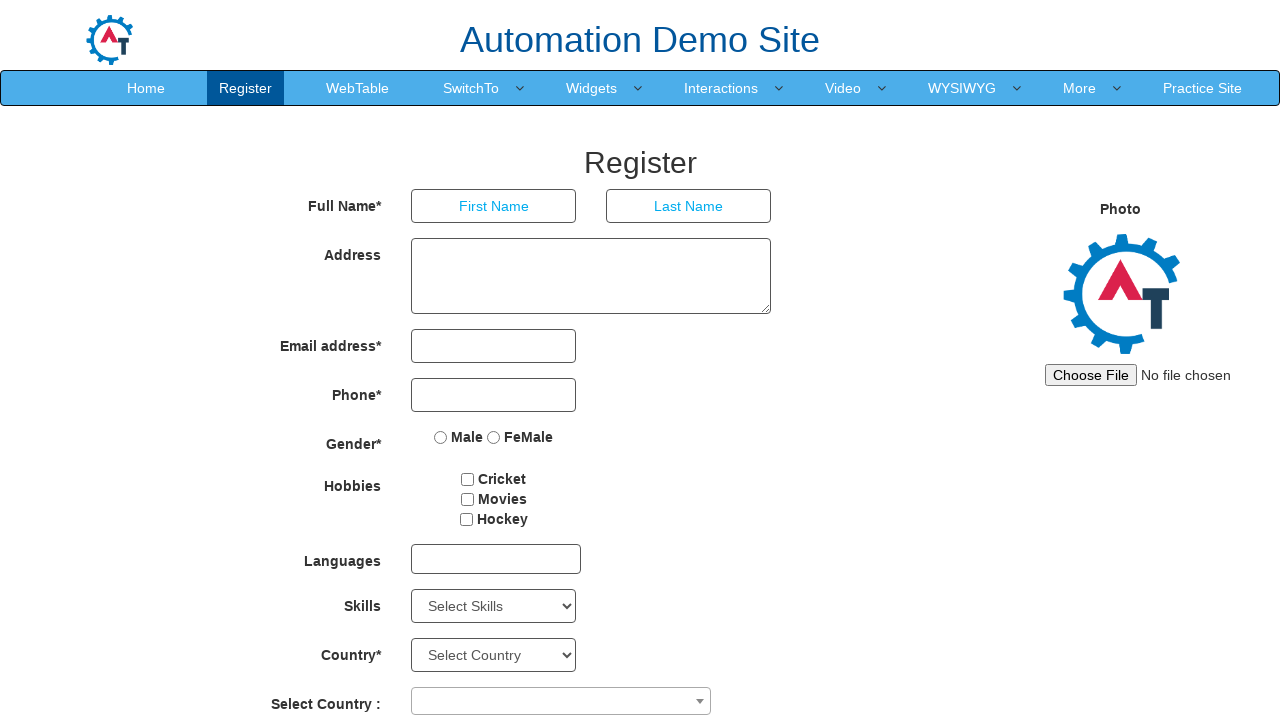

Clicked checkbox 1 to select it at (468, 479) on input[type='checkbox'] >> nth=0
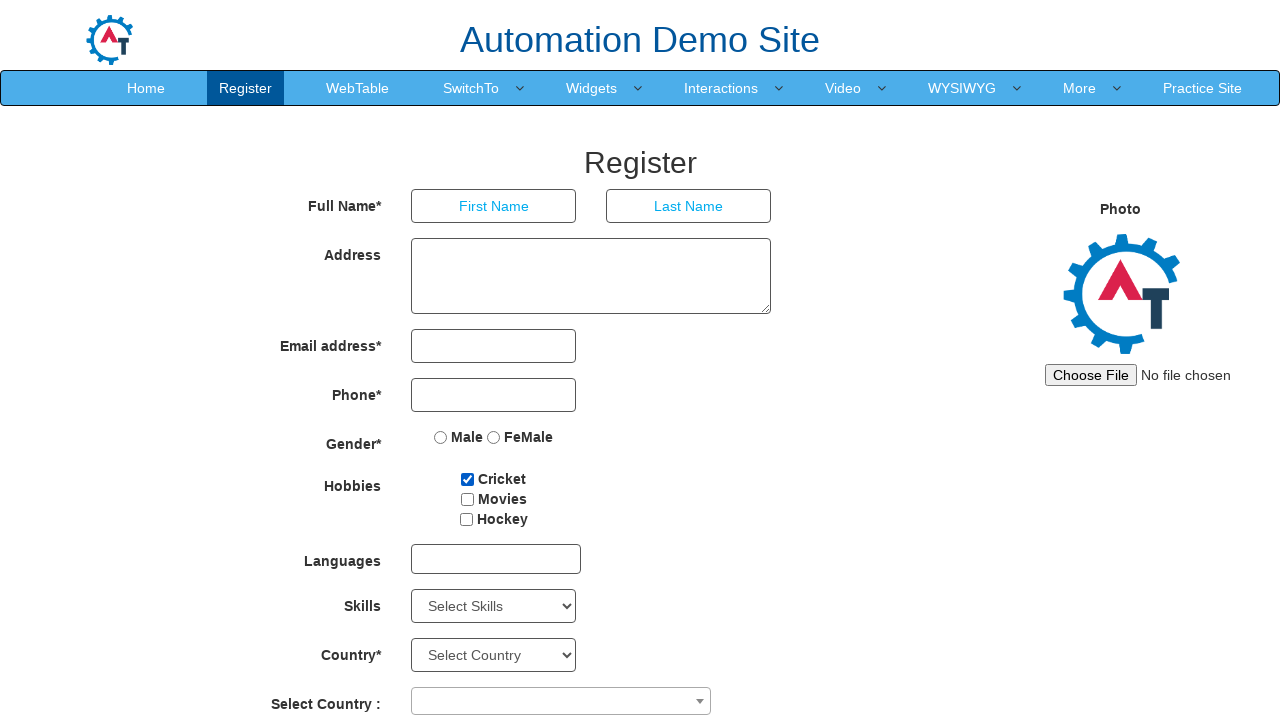

Clicked checkbox 2 to select it at (467, 499) on input[type='checkbox'] >> nth=1
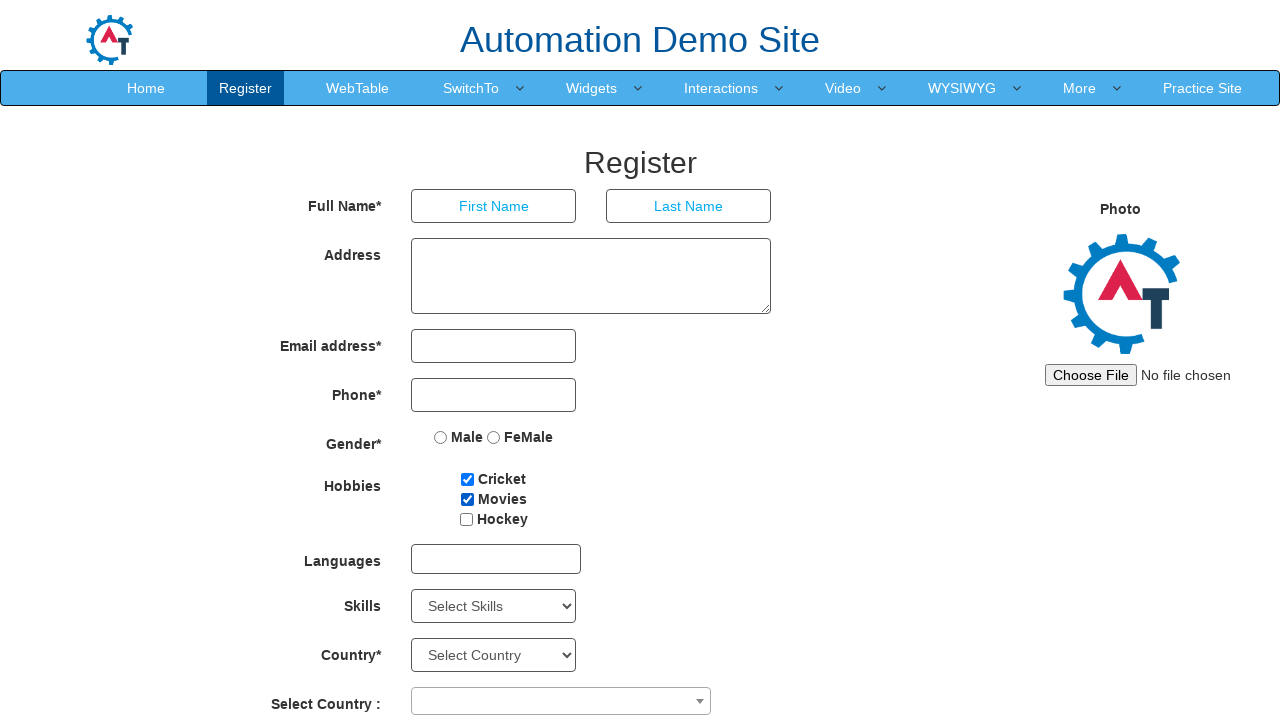

Clicked checkbox 3 to select it at (466, 519) on input[type='checkbox'] >> nth=2
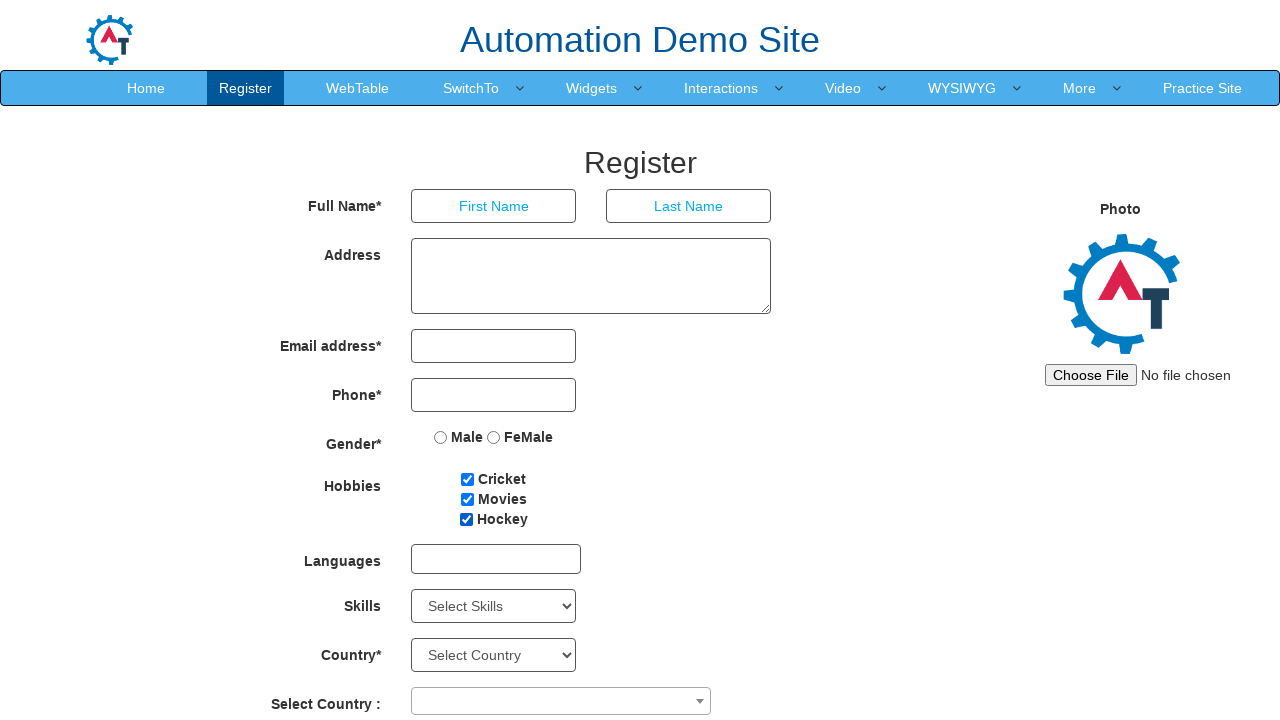

Clicked the first checkbox again to deselect it at (468, 479) on input[type='checkbox'] >> nth=0
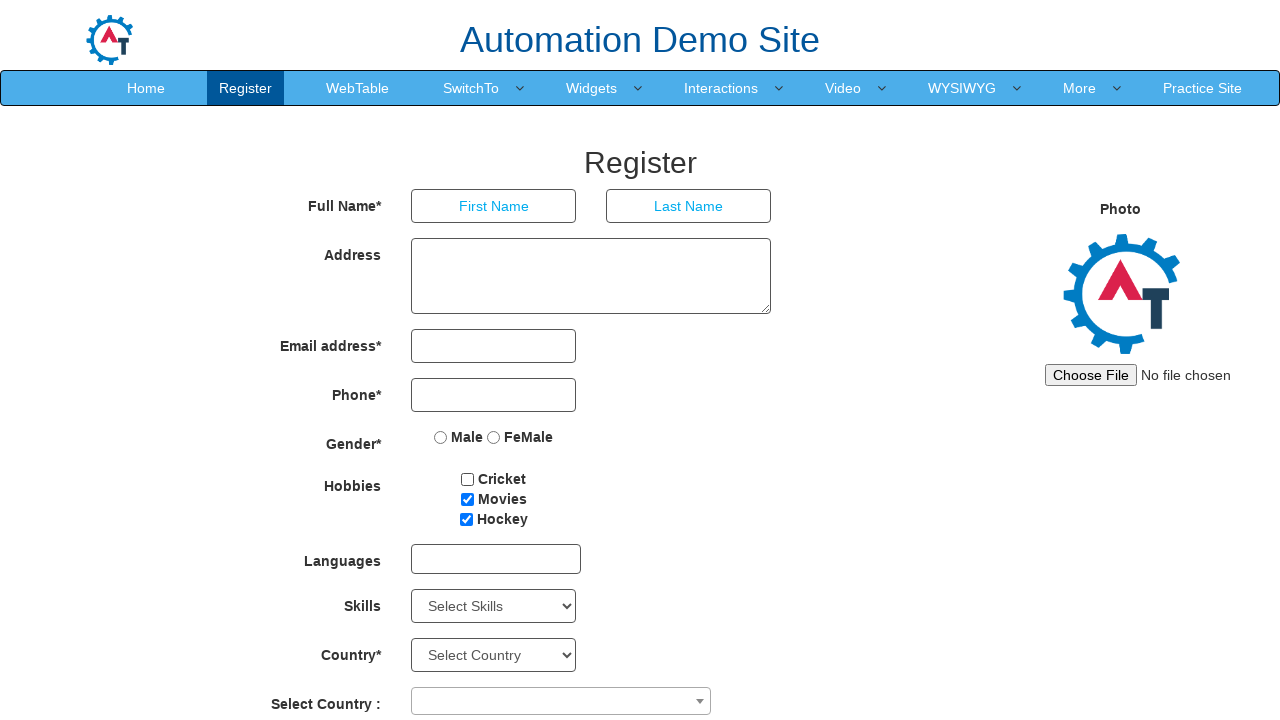

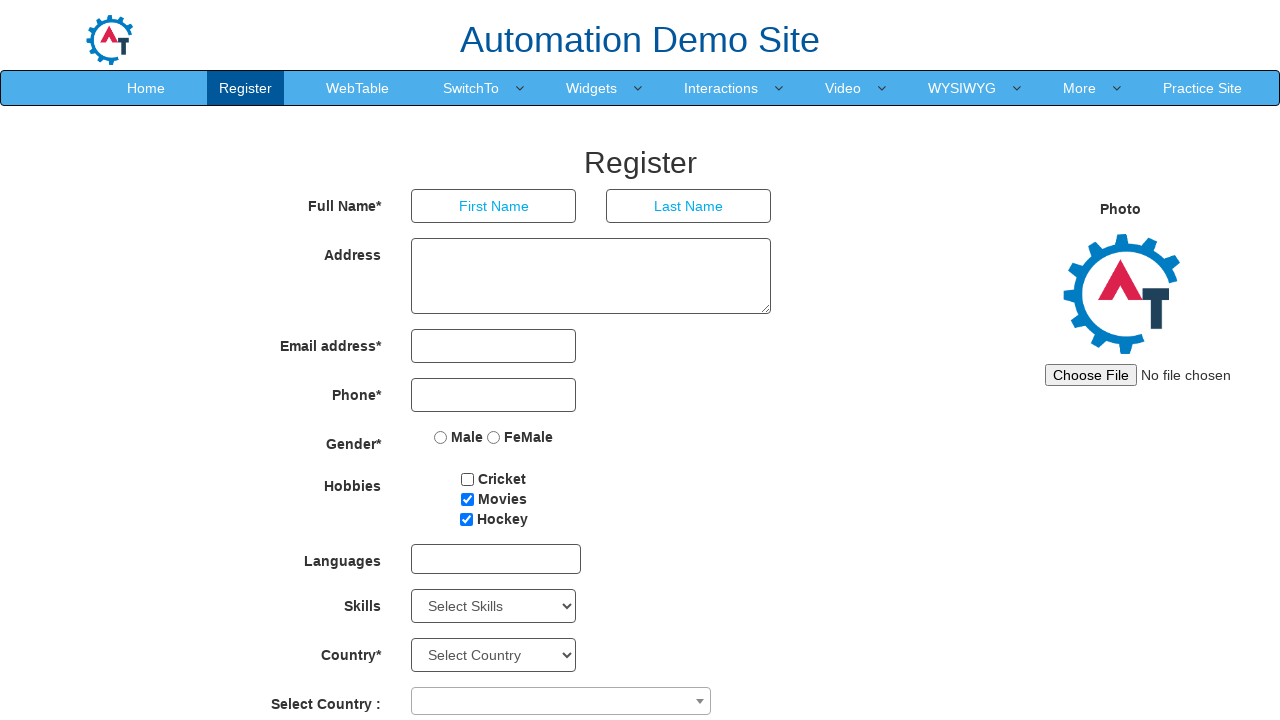